Tests mouse hover and context click interactions on an automation practice page by hovering over a mouse hover element, right-clicking on a "Top" link, and clicking on a "Reload" link

Starting URL: https://rahulshettyacademy.com/AutomationPractice/

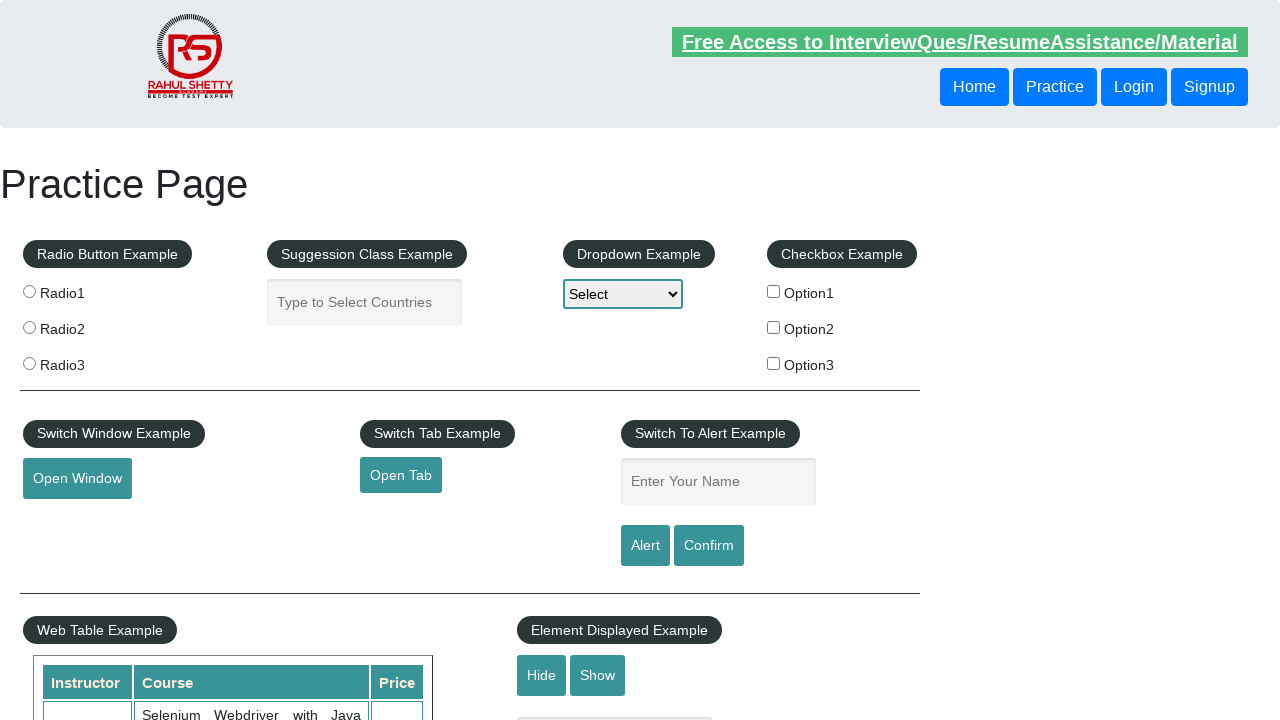

Hovered over the mouse hover element at (83, 361) on #mousehover
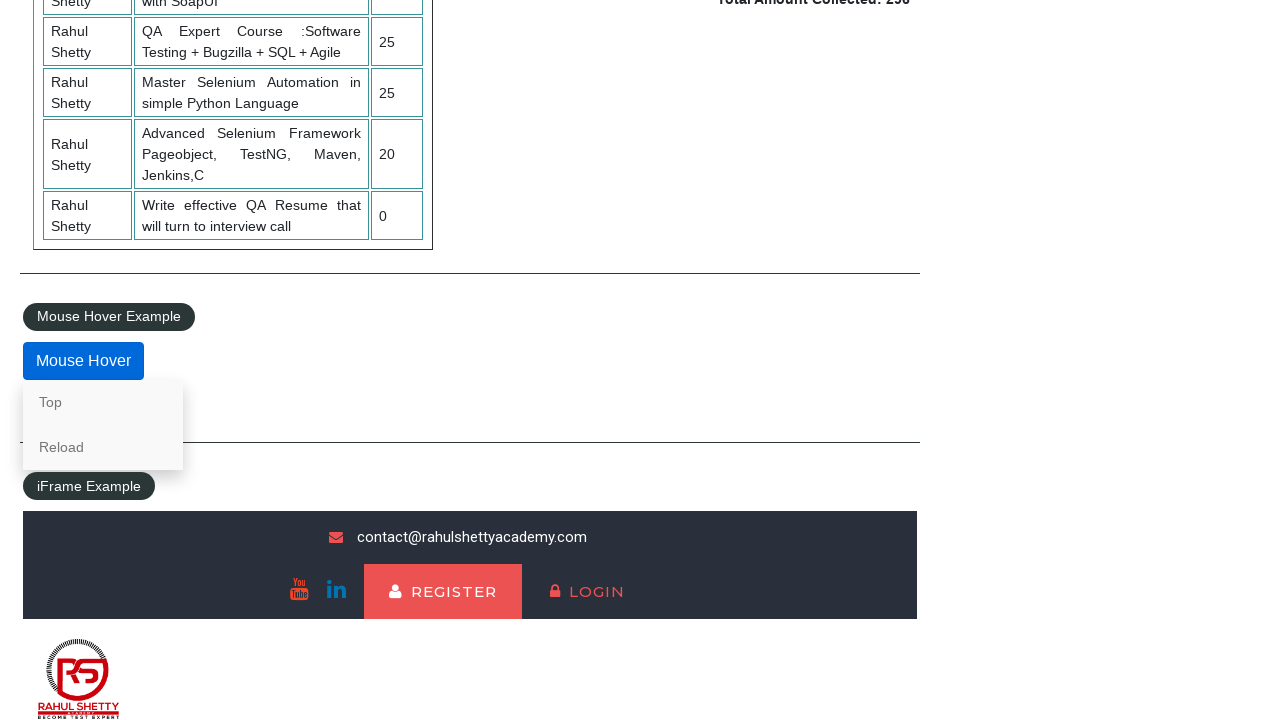

Right-clicked on the 'Top' link at (103, 402) on text=Top
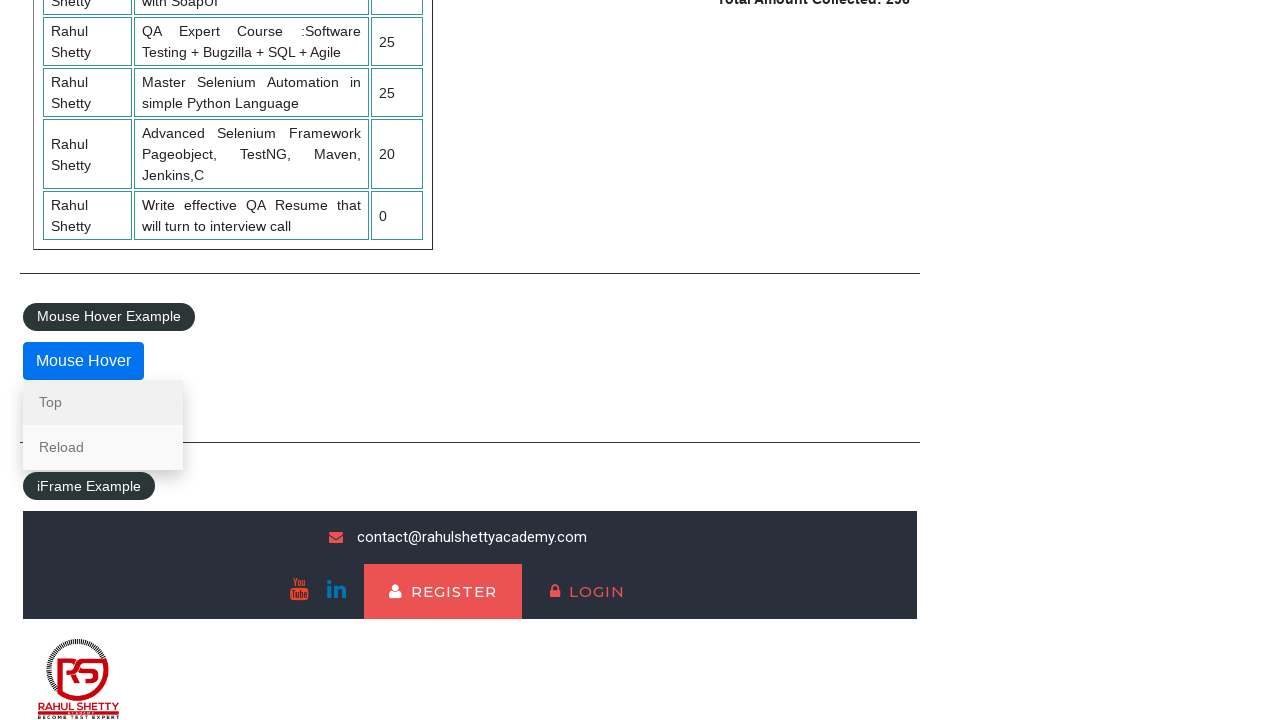

Hovered over the 'Reload' link at (103, 447) on text=Reload
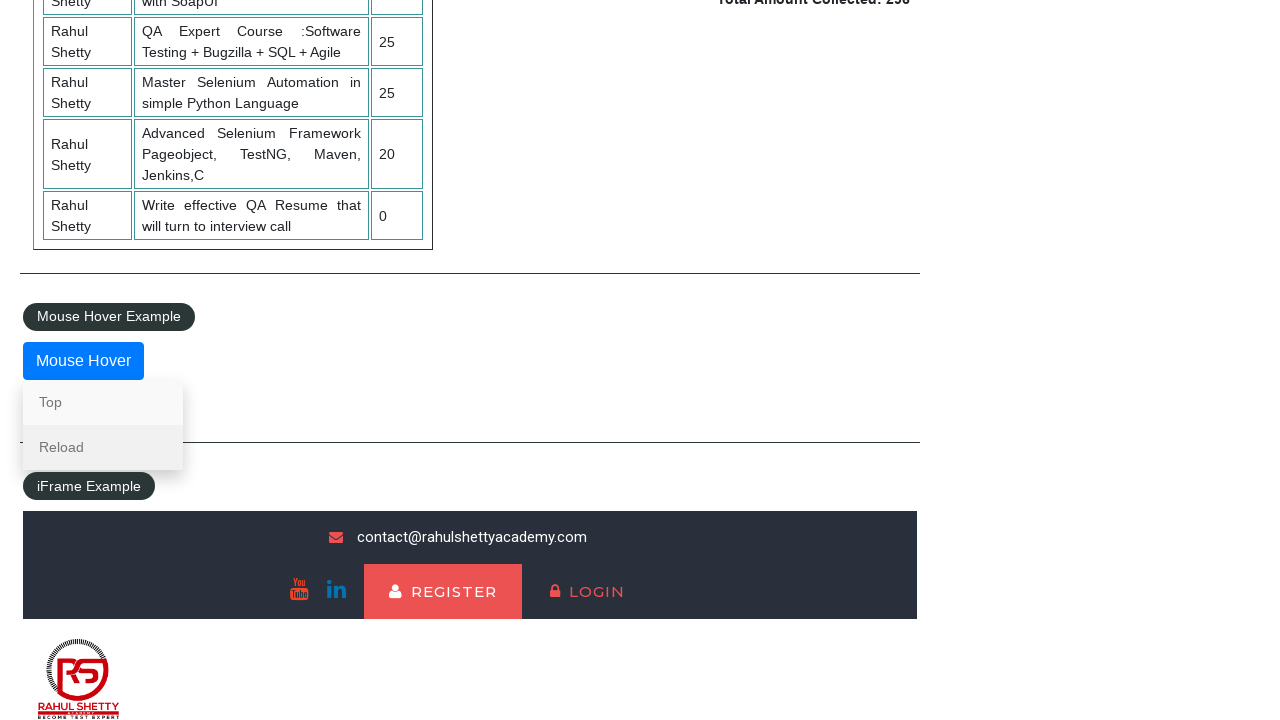

Clicked on the 'Reload' link at (103, 447) on text=Reload
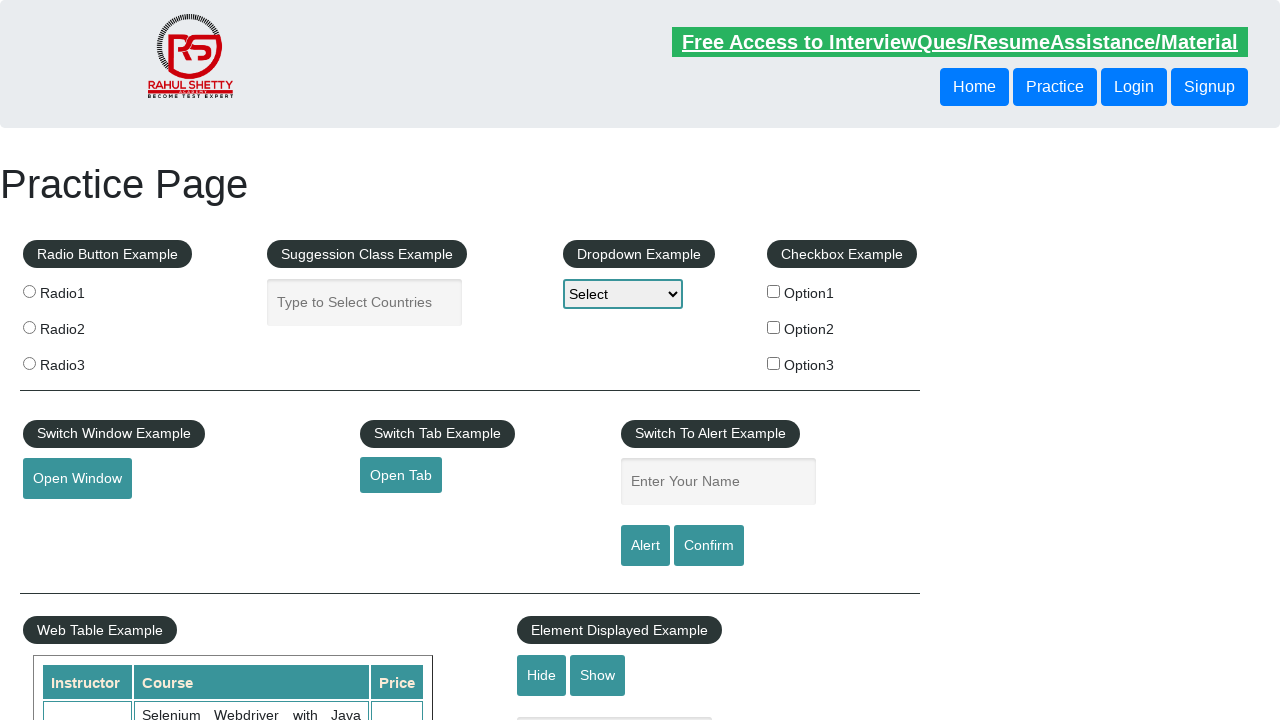

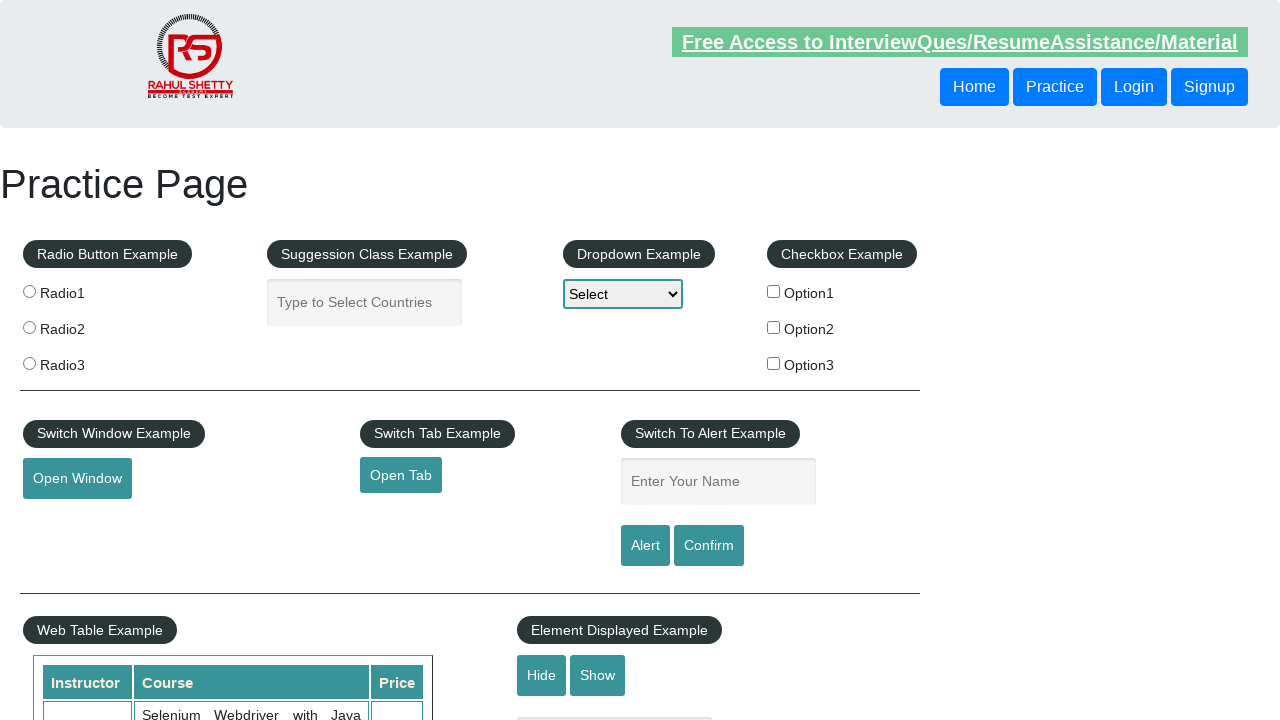